Tests JavaScript alert handling by clicking a button that triggers an alert, then interacting with the alert by reading its text and entering input.

Starting URL: https://omayo.blogspot.com/

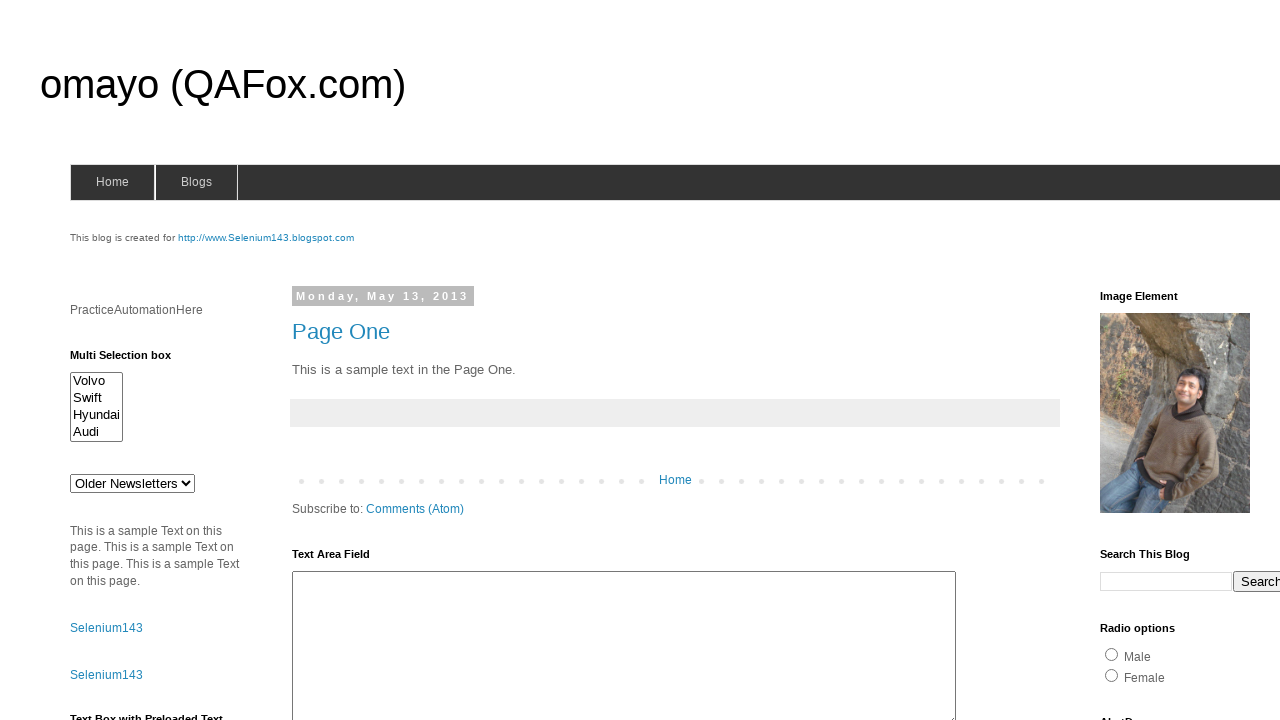

Clicked alert button to trigger JavaScript alert at (1154, 361) on #alert1
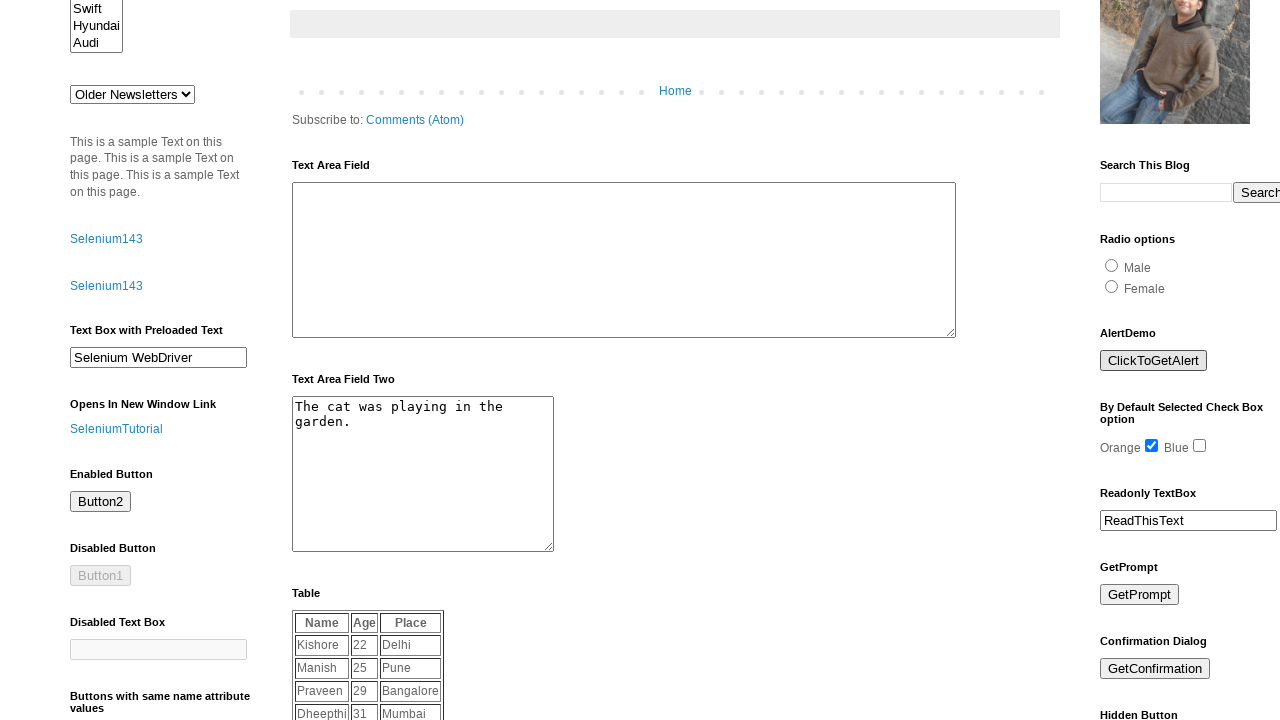

Alert dialog appeared with message: Hello
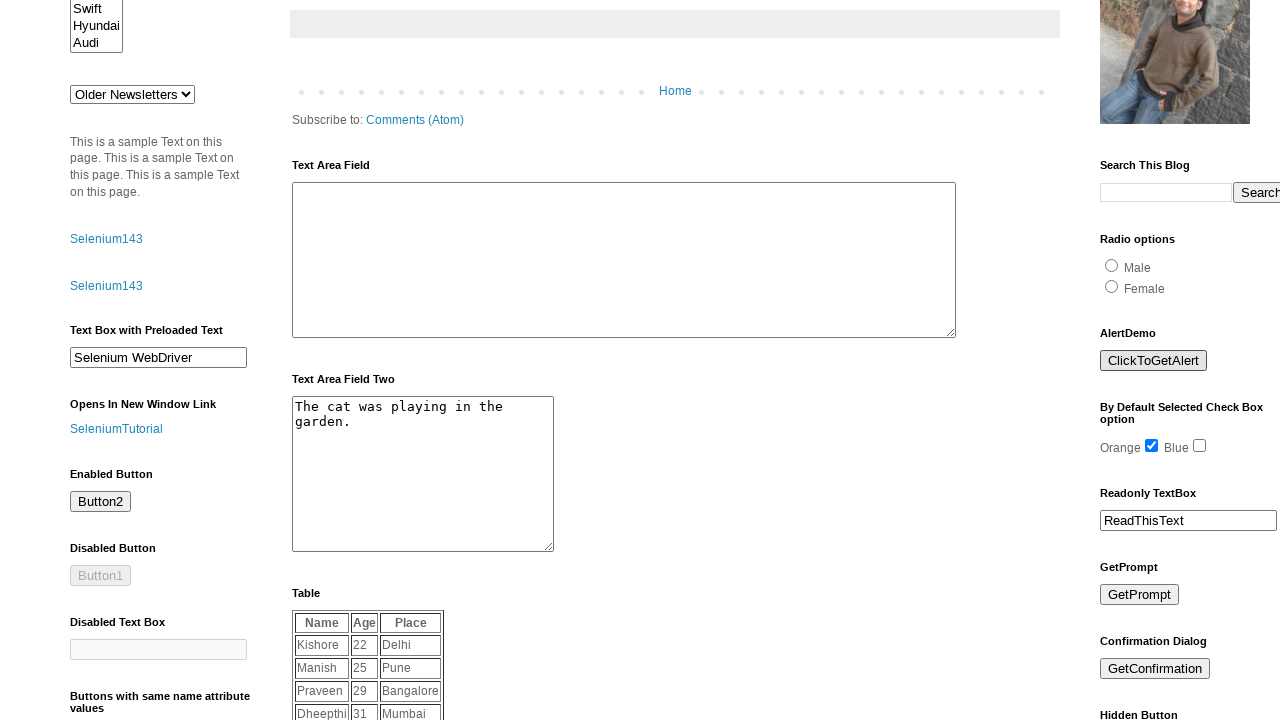

Clicked alert button again to trigger alert with handler active at (1154, 361) on #alert1
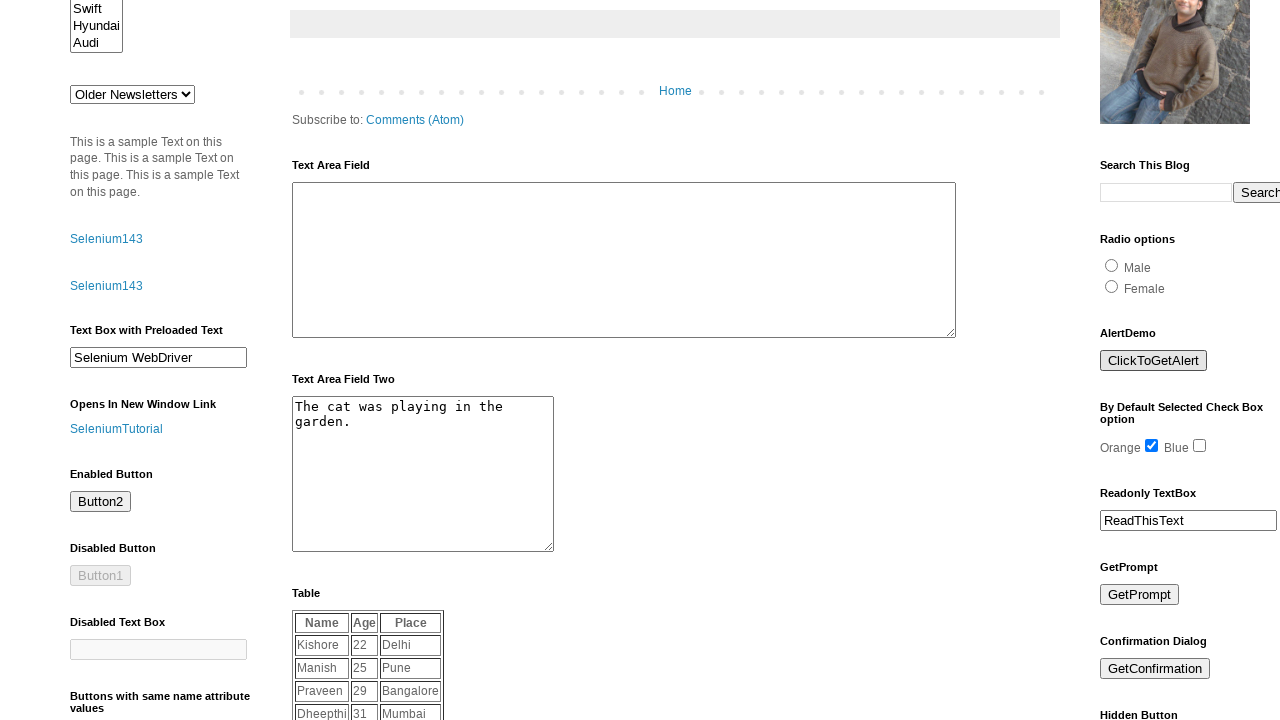

Waited 1 second for dialog handling to complete
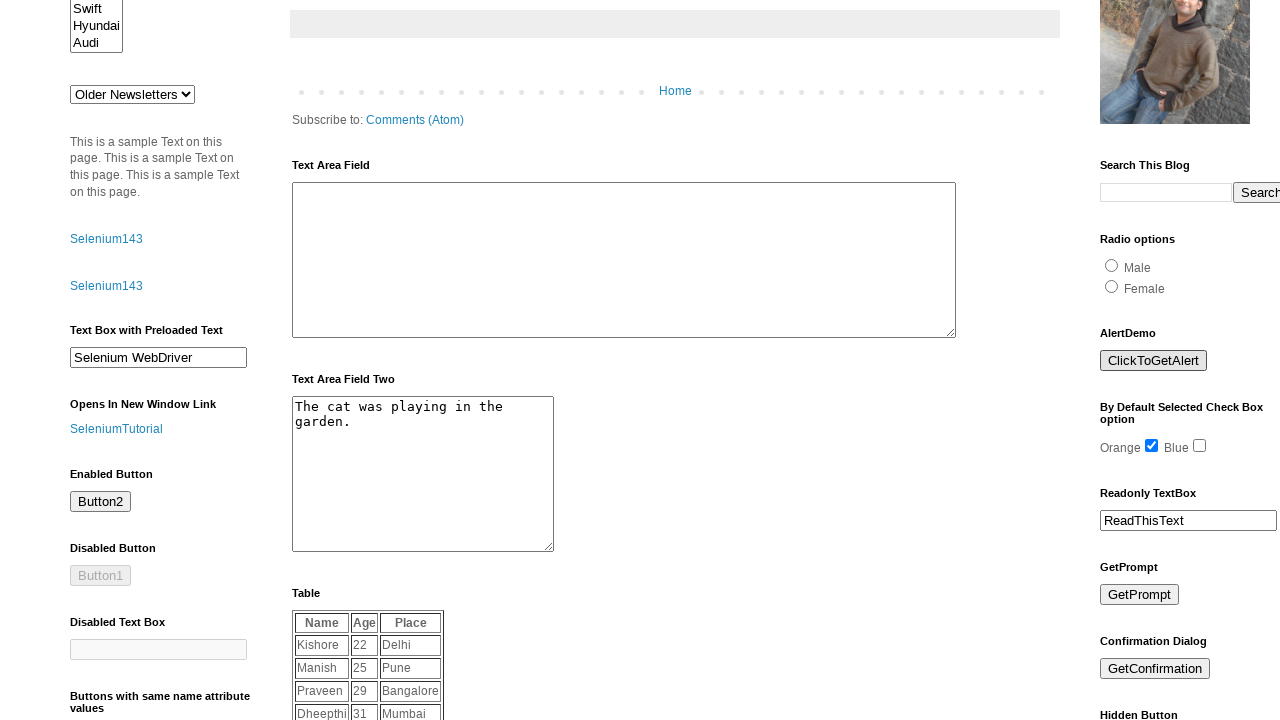

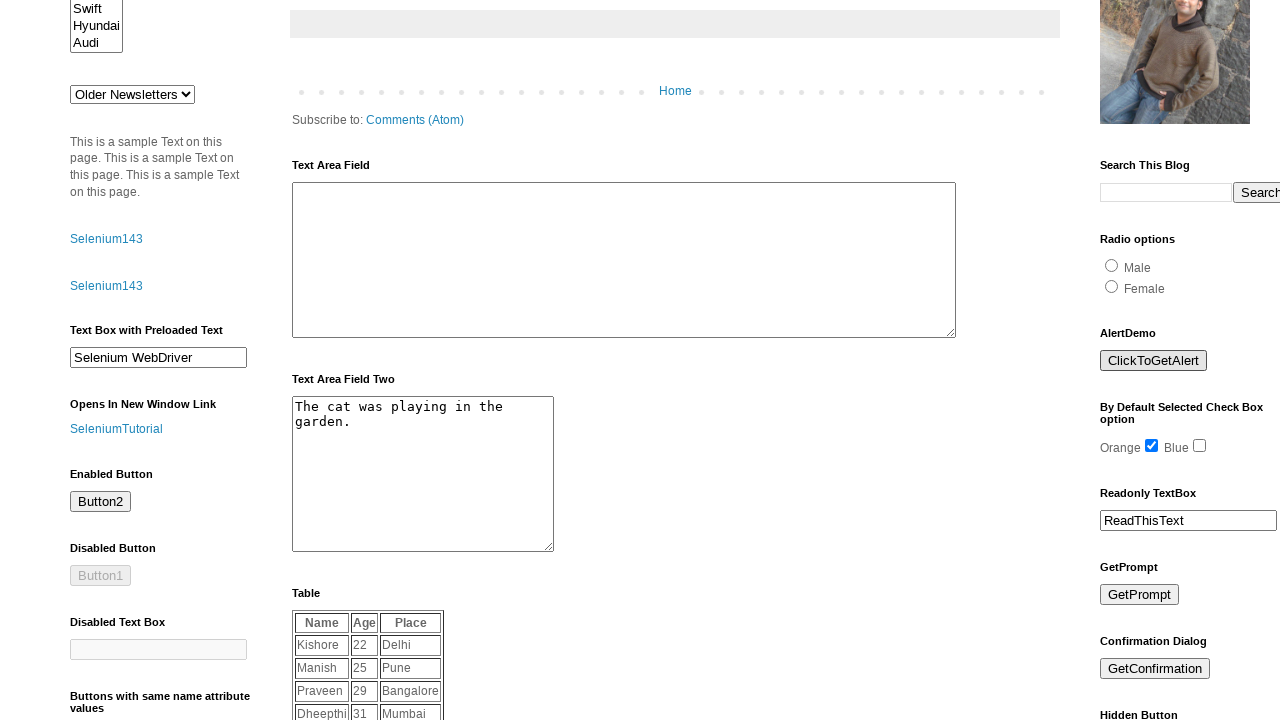